Tests JavaScript prompt alert functionality by triggering a prompt, entering text, and accepting it

Starting URL: https://the-internet.herokuapp.com/javascript_alerts

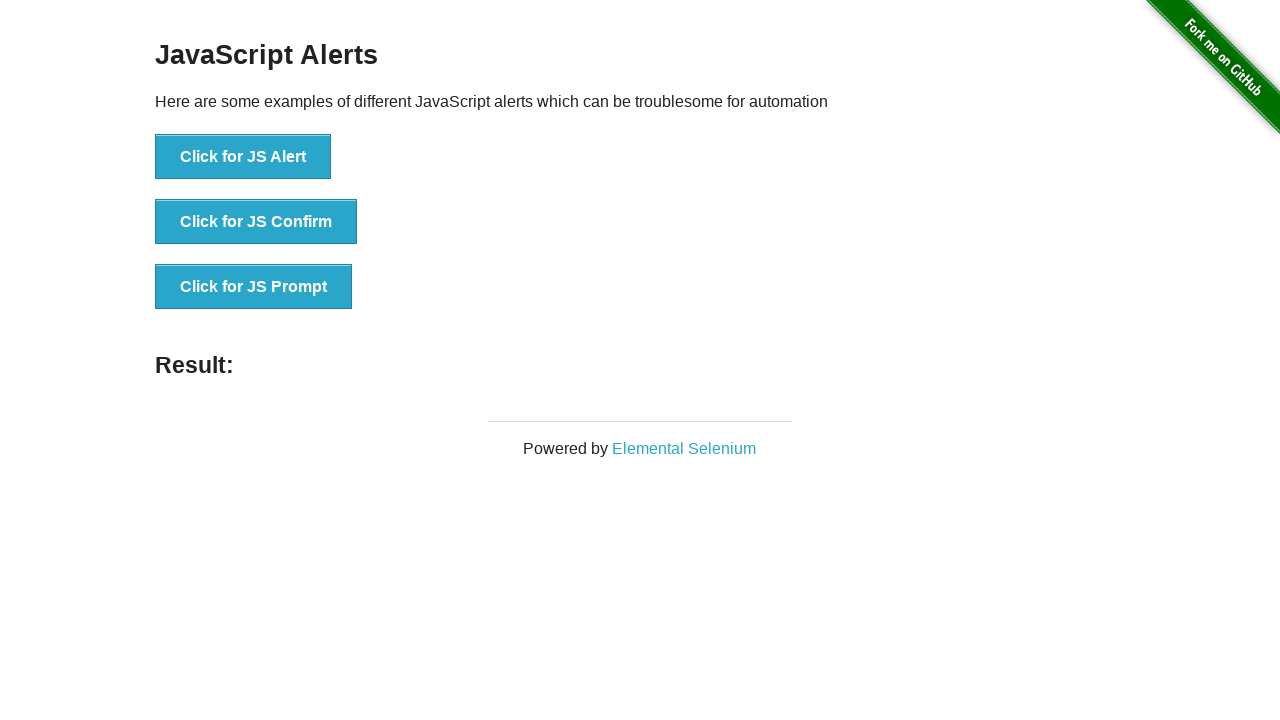

Clicked button to trigger JavaScript prompt at (254, 287) on xpath=//button[normalize-space()='Click for JS Prompt']
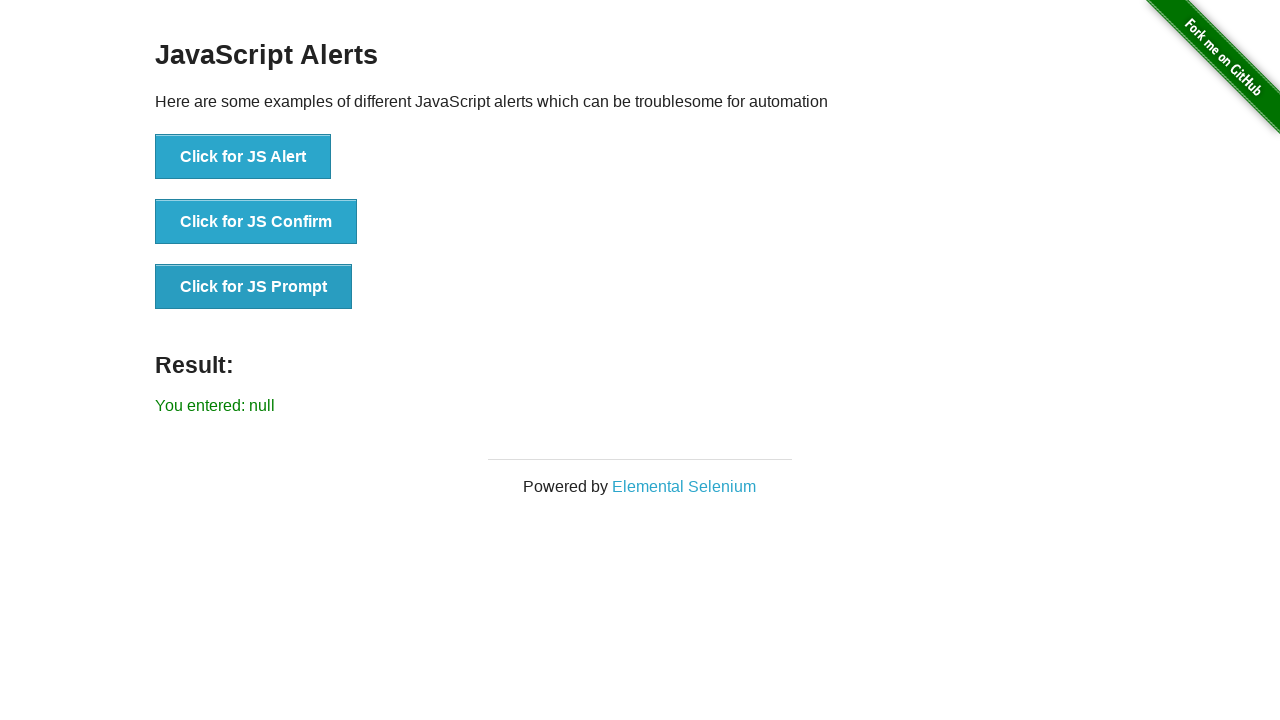

Set up dialog handler to accept prompt with text 'welcome'
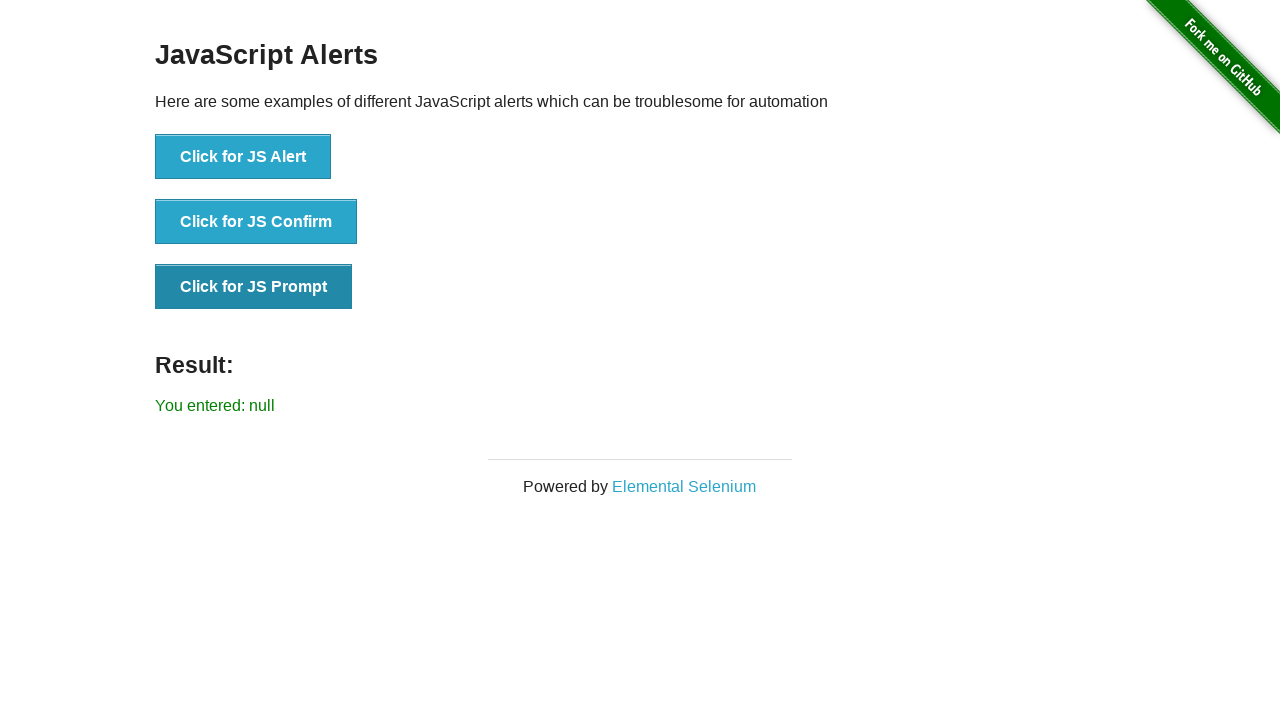

Clicked button again to trigger JavaScript prompt with handler active at (254, 287) on xpath=//button[normalize-space()='Click for JS Prompt']
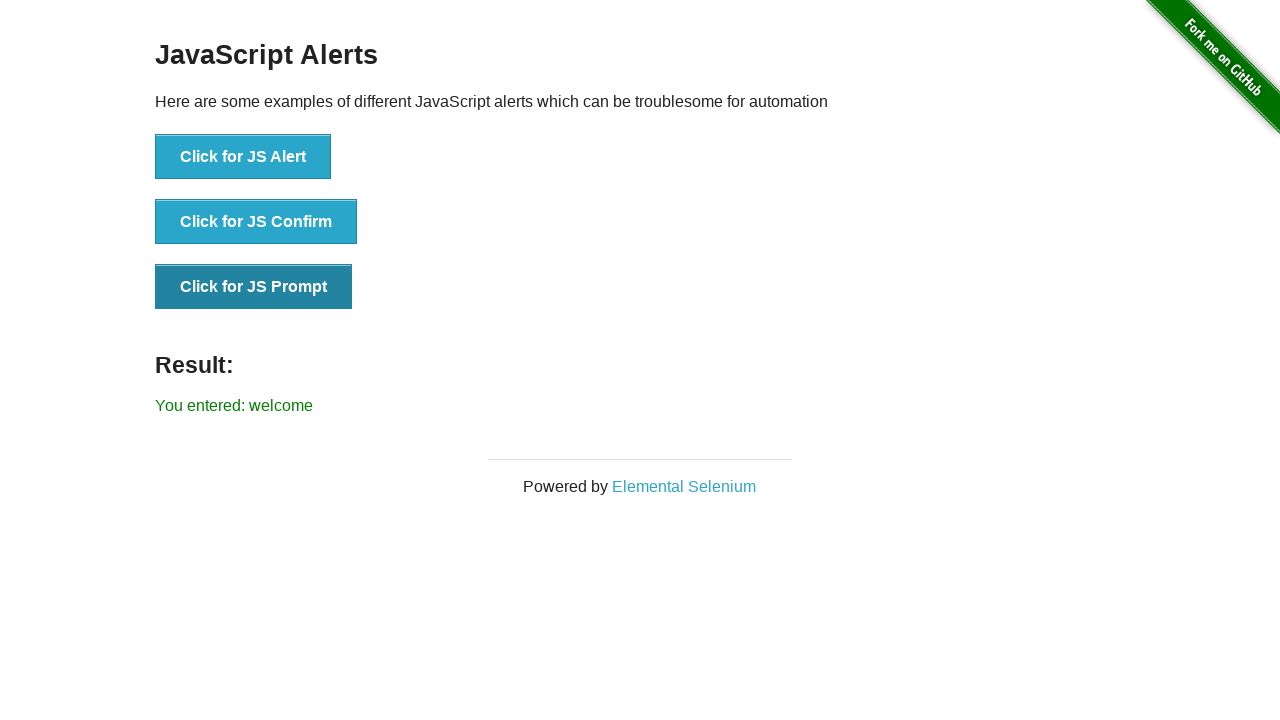

Waited for prompt result to appear on page
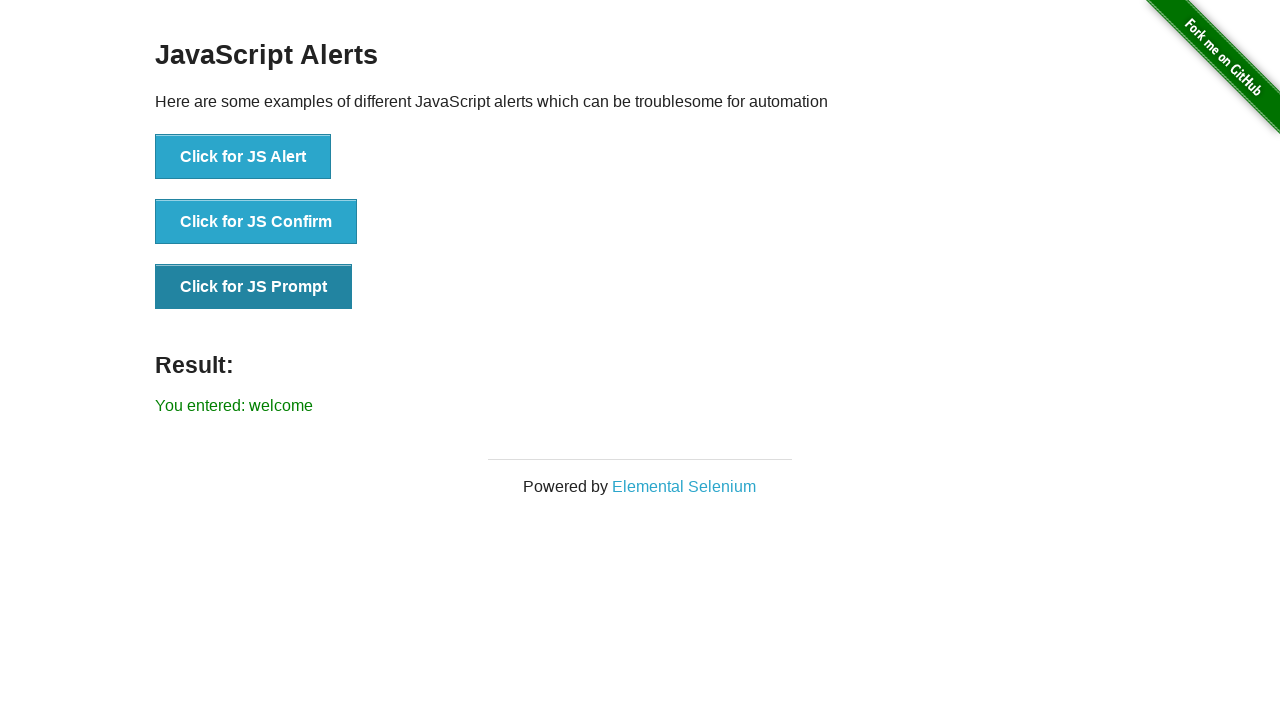

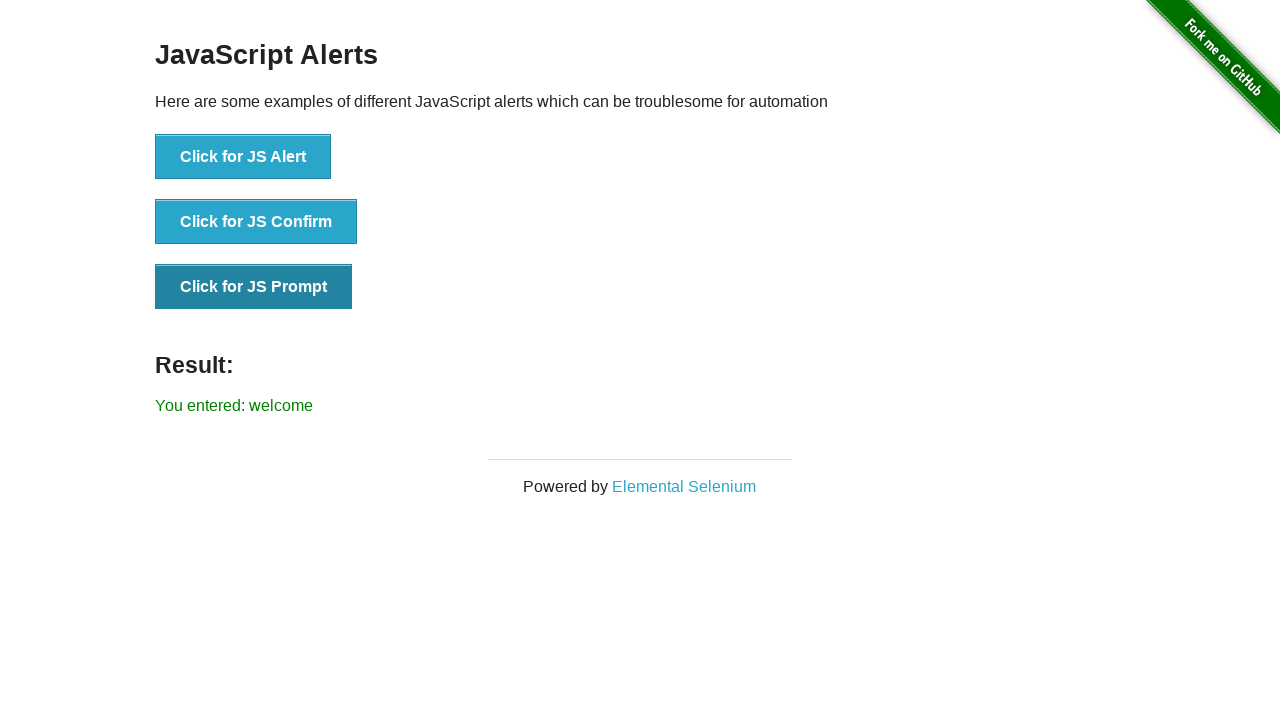